Tests the add/remove elements functionality by clicking the "Add Element" button 5 times and verifying that 5 delete buttons appear on the page.

Starting URL: http://the-internet.herokuapp.com/add_remove_elements/

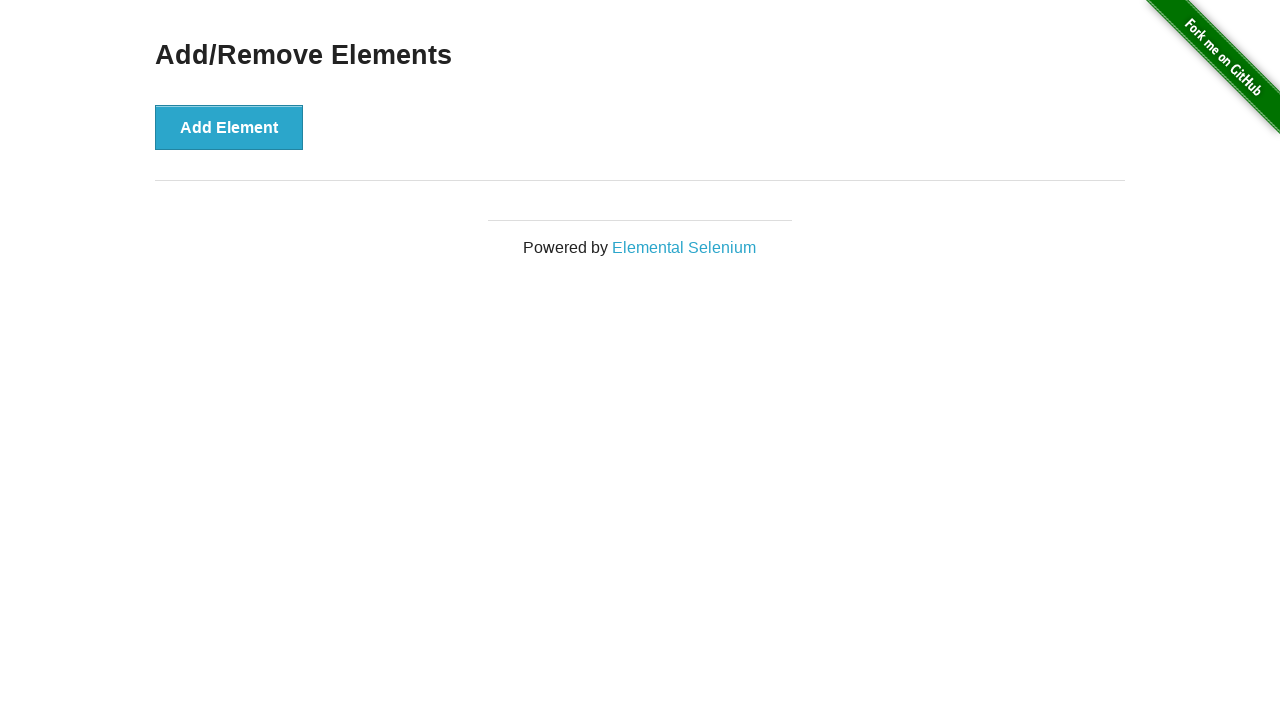

Clicked 'Add Element' button (iteration 1/5) at (229, 127) on xpath=//button[text()='Add Element']
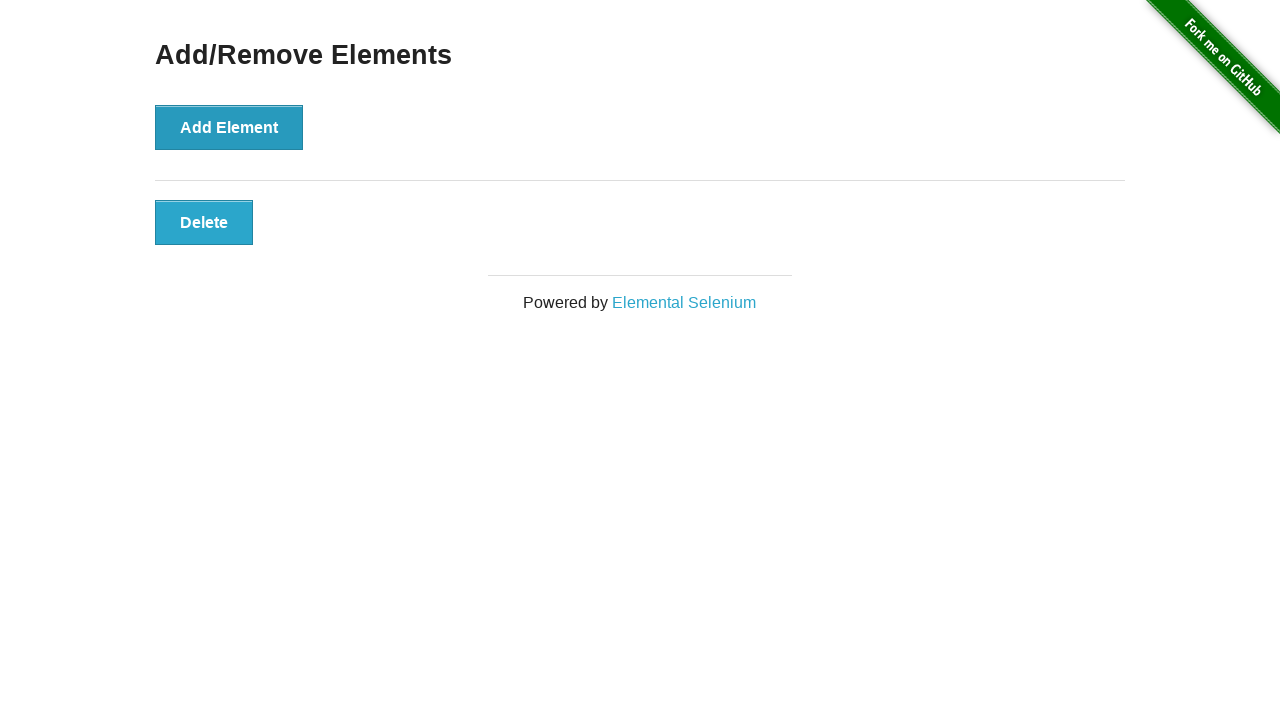

Clicked 'Add Element' button (iteration 2/5) at (229, 127) on xpath=//button[text()='Add Element']
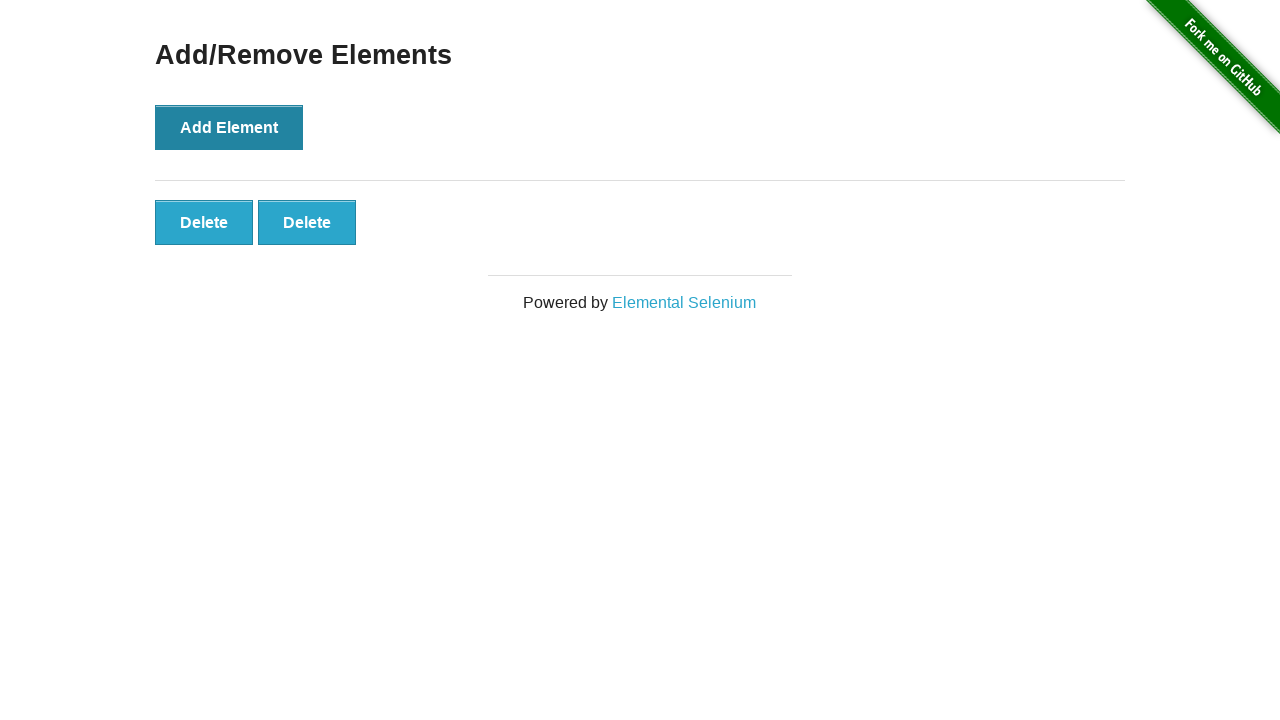

Clicked 'Add Element' button (iteration 3/5) at (229, 127) on xpath=//button[text()='Add Element']
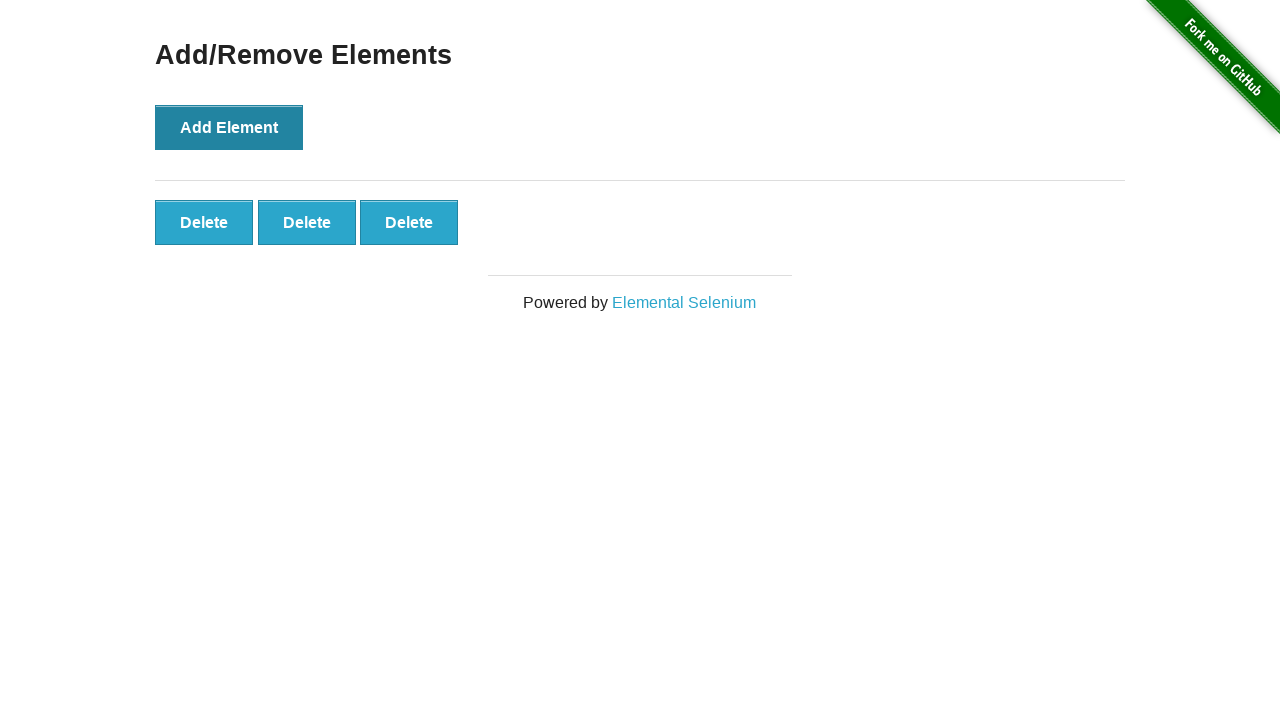

Clicked 'Add Element' button (iteration 4/5) at (229, 127) on xpath=//button[text()='Add Element']
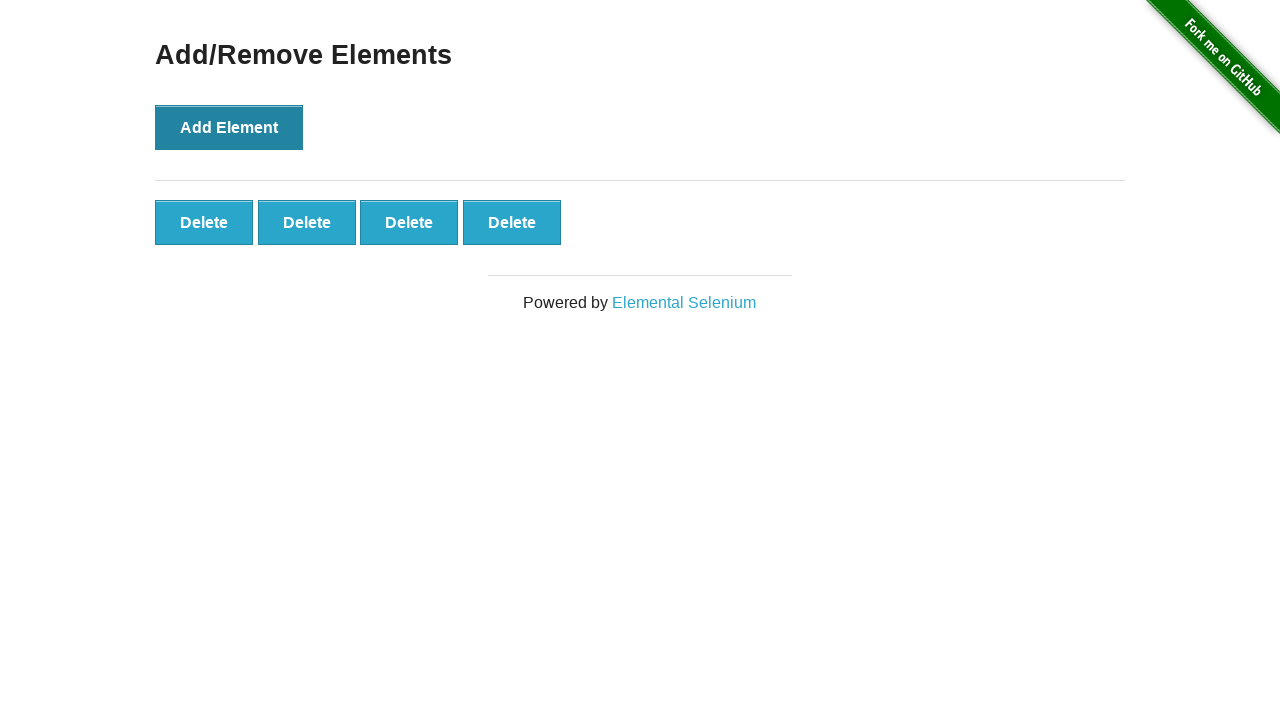

Clicked 'Add Element' button (iteration 5/5) at (229, 127) on xpath=//button[text()='Add Element']
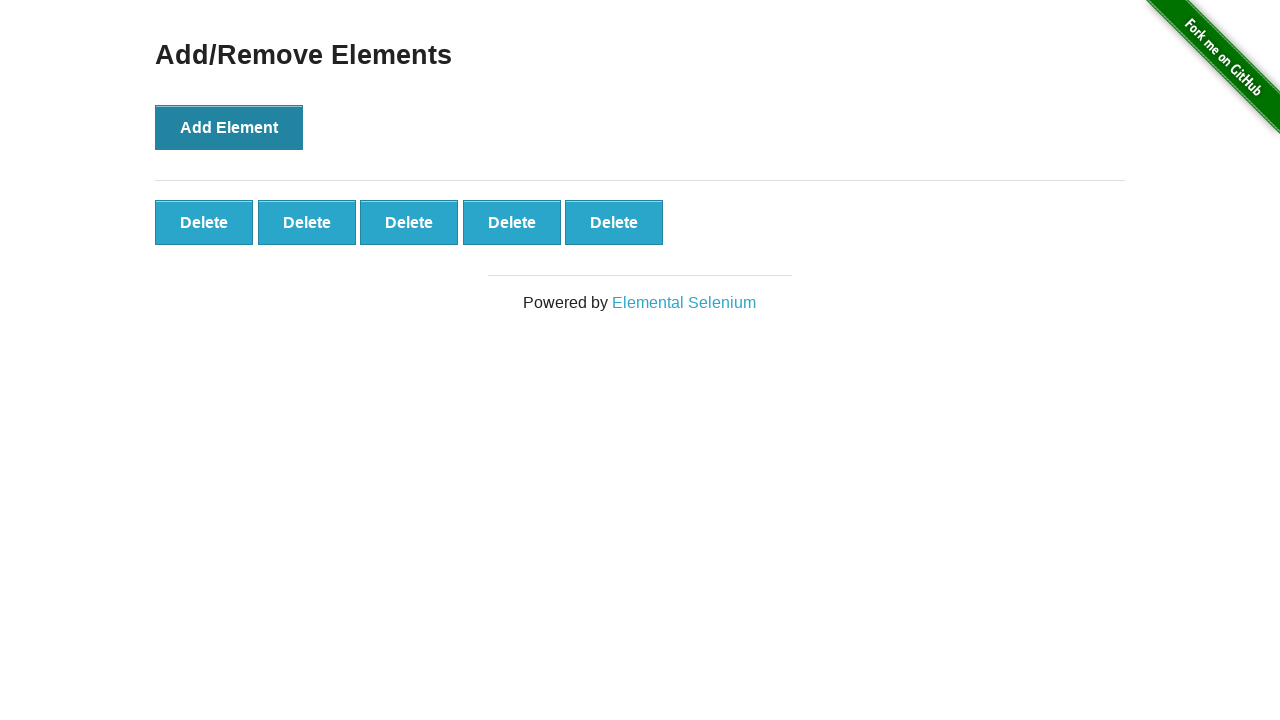

Delete buttons appeared on the page
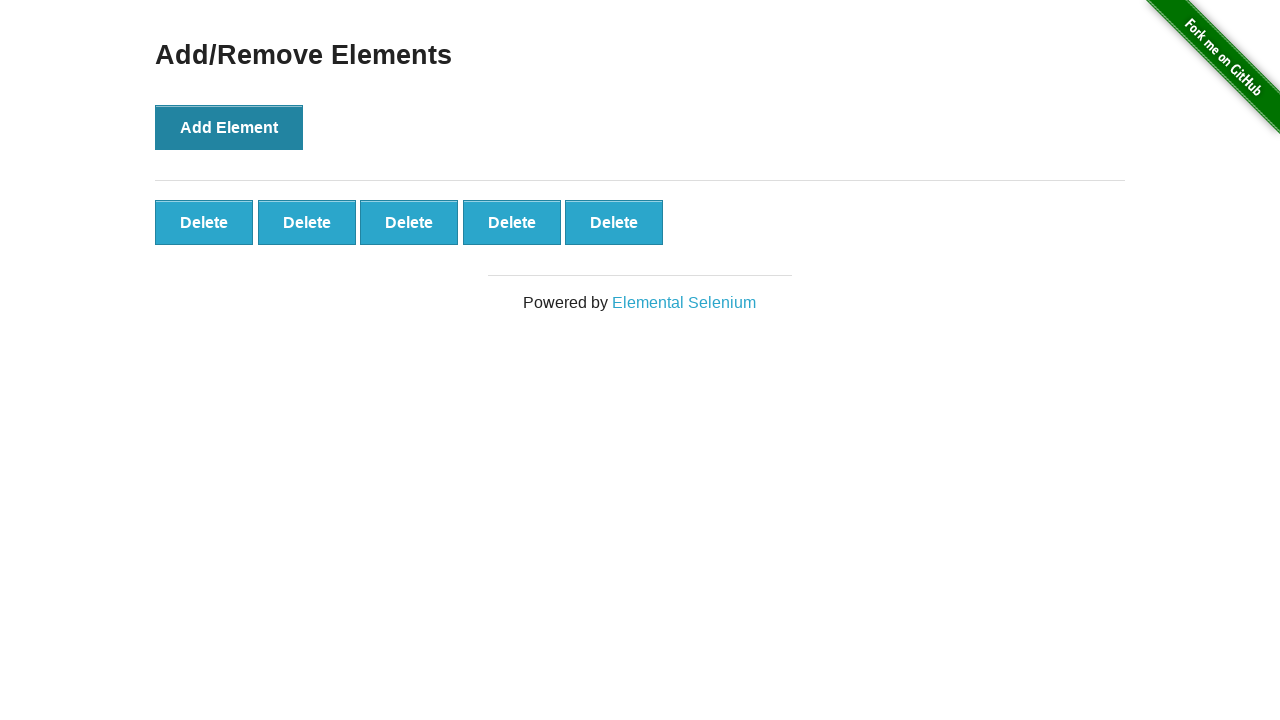

Located all delete buttons
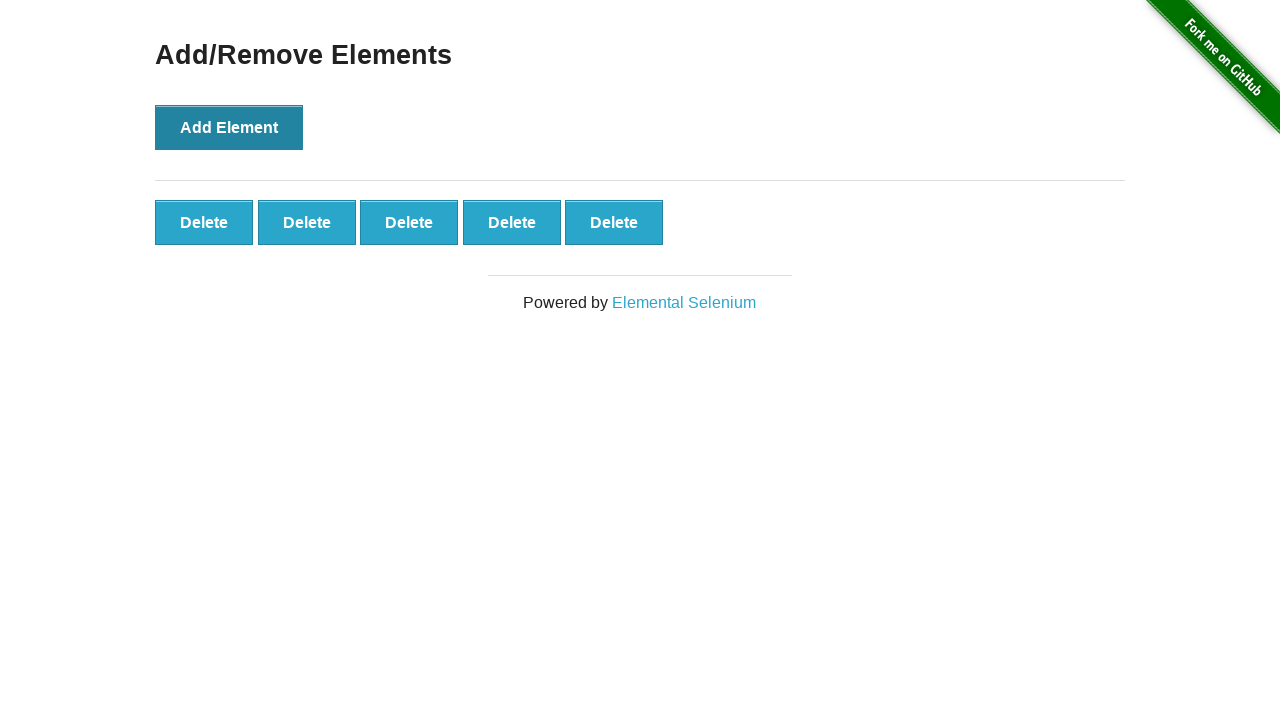

Verified that exactly 5 delete buttons are present on the page
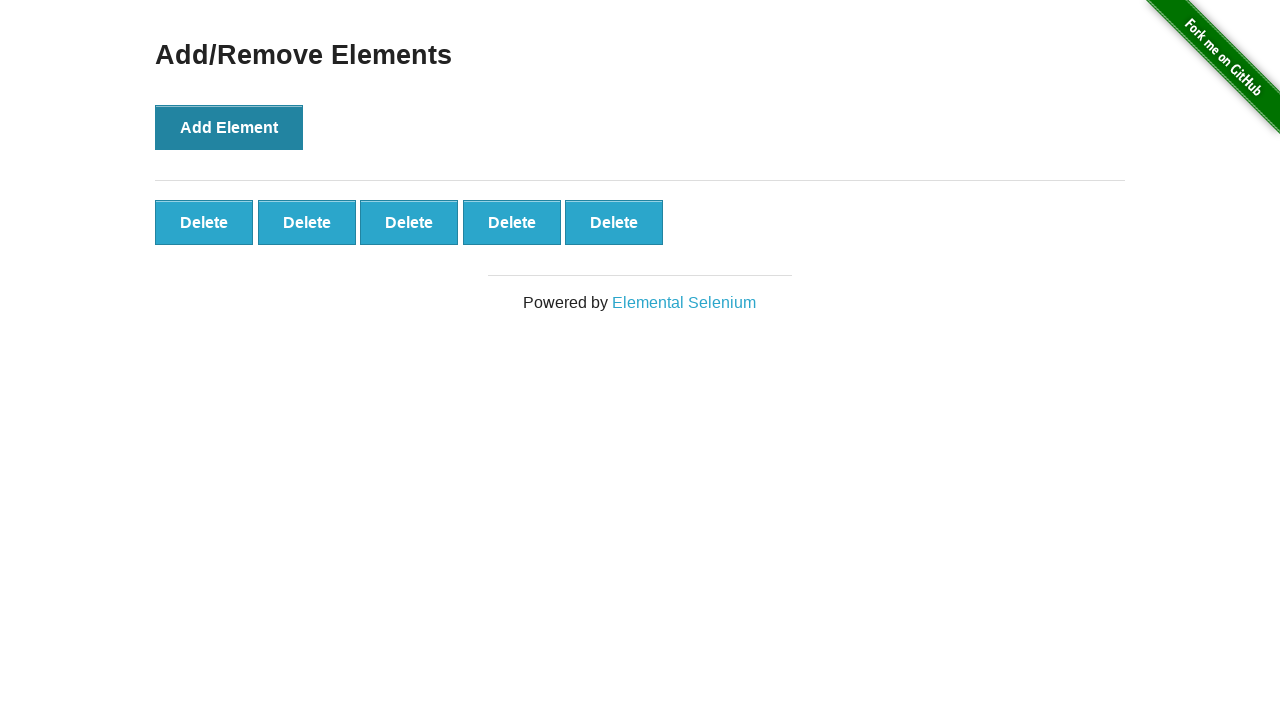

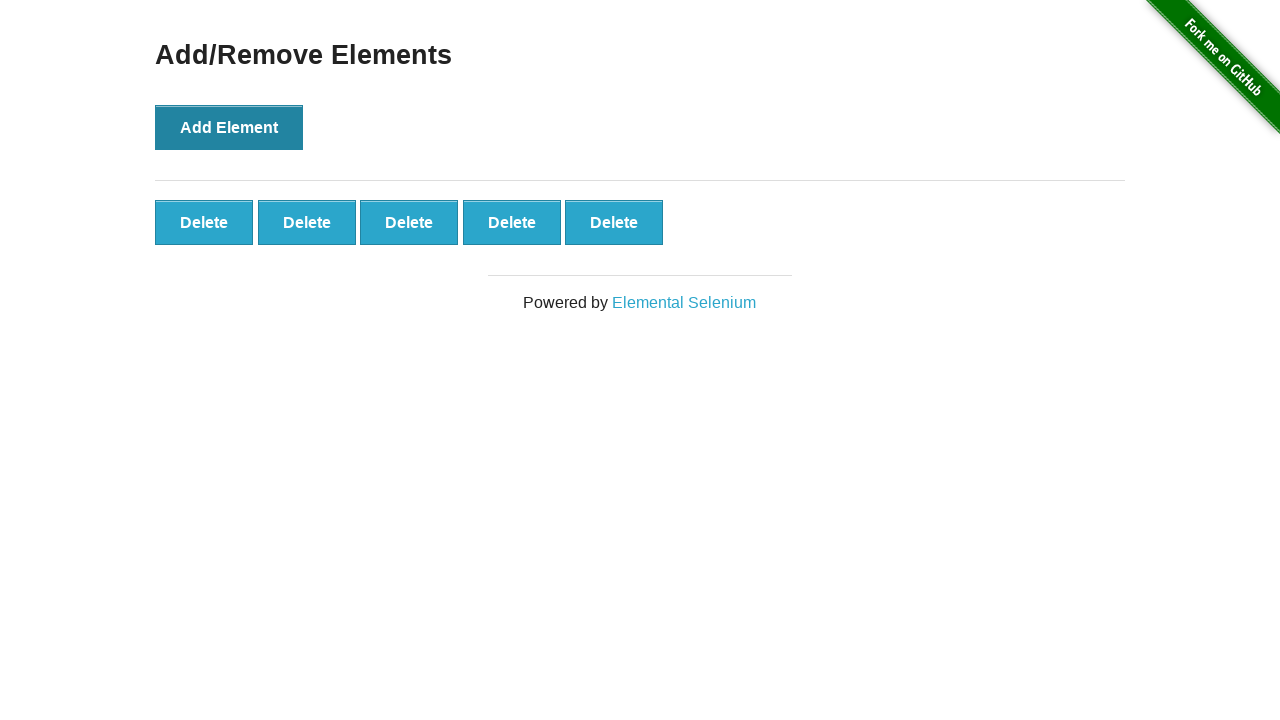